Tests hover functionality by moving the mouse over an image element to reveal hidden content, then clicking on a user profile link that appears.

Starting URL: http://the-internet.herokuapp.com/hovers

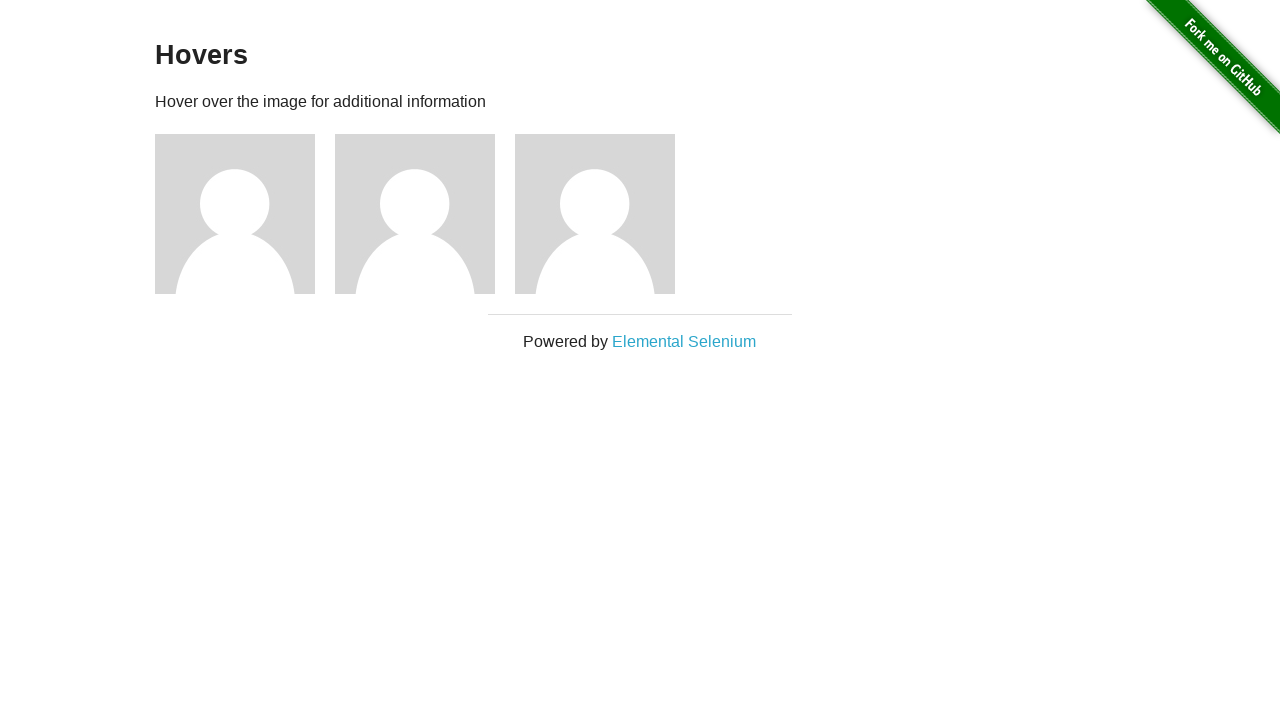

Figure elements loaded on hover test page
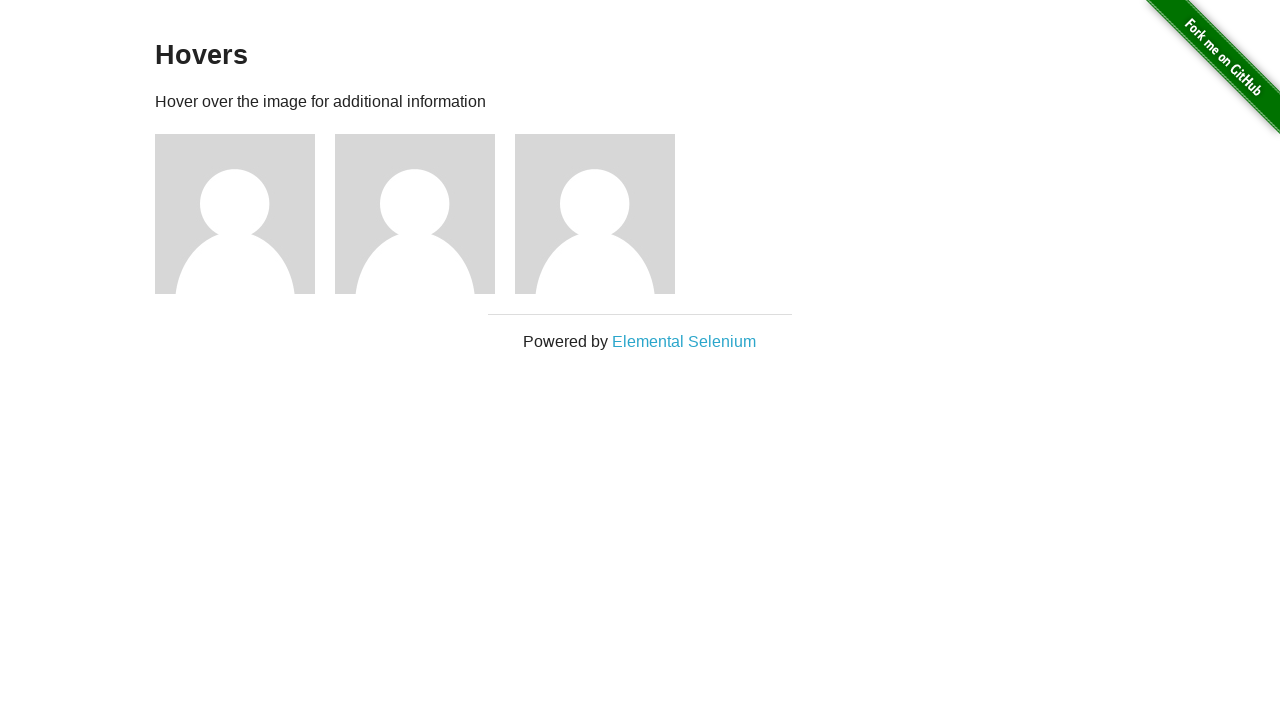

Hovered over first image element to reveal hidden content at (245, 214) on .figure >> nth=0
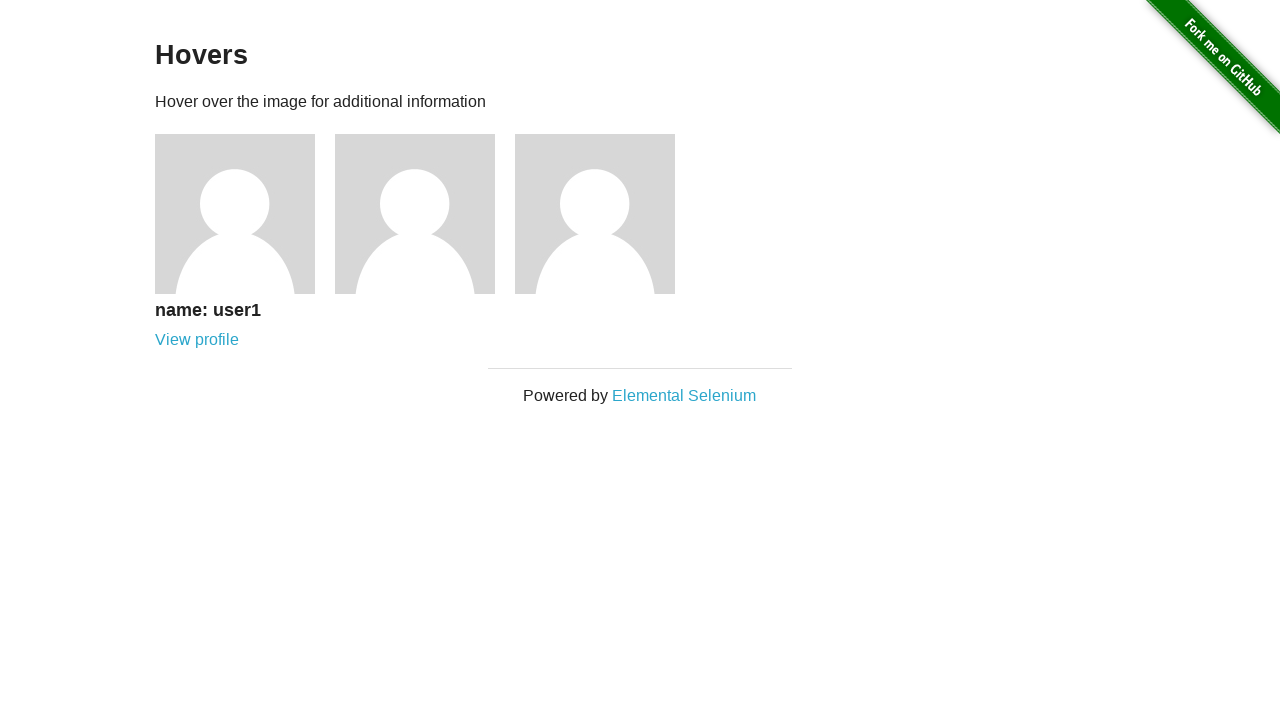

Clicked on revealed user profile link at (197, 340) on a[href='/users/1']
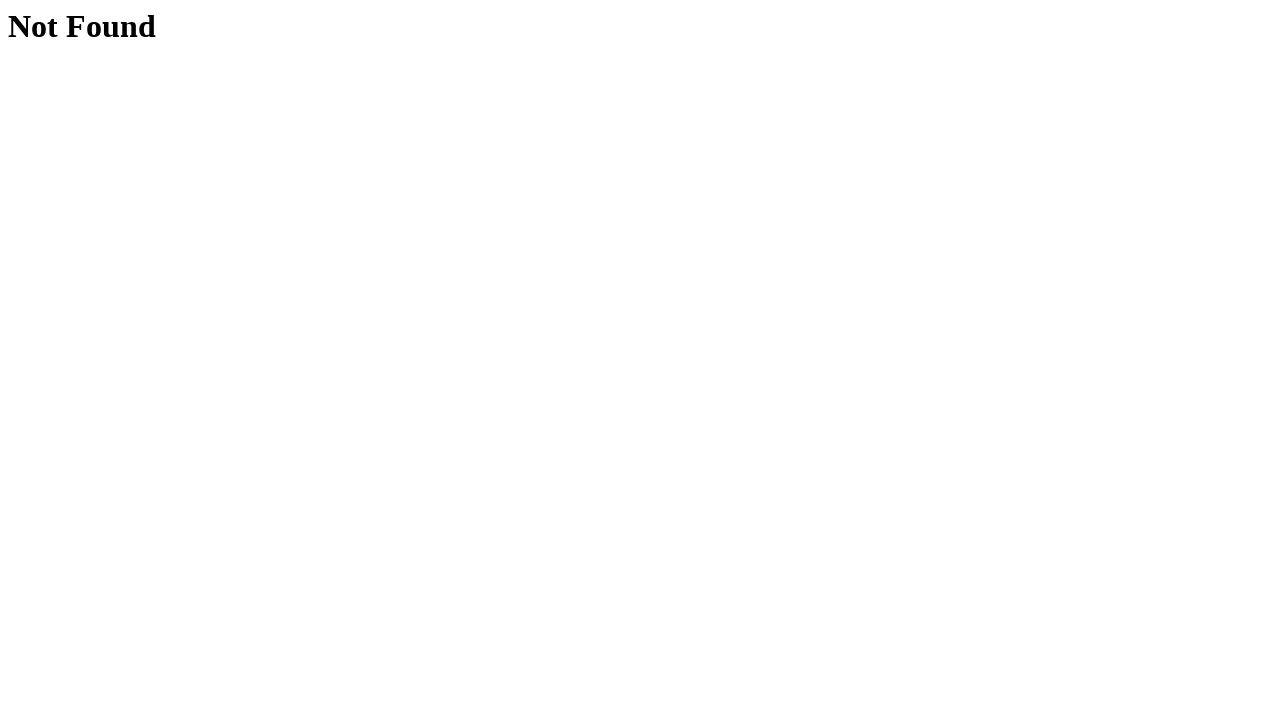

Navigation to user profile completed
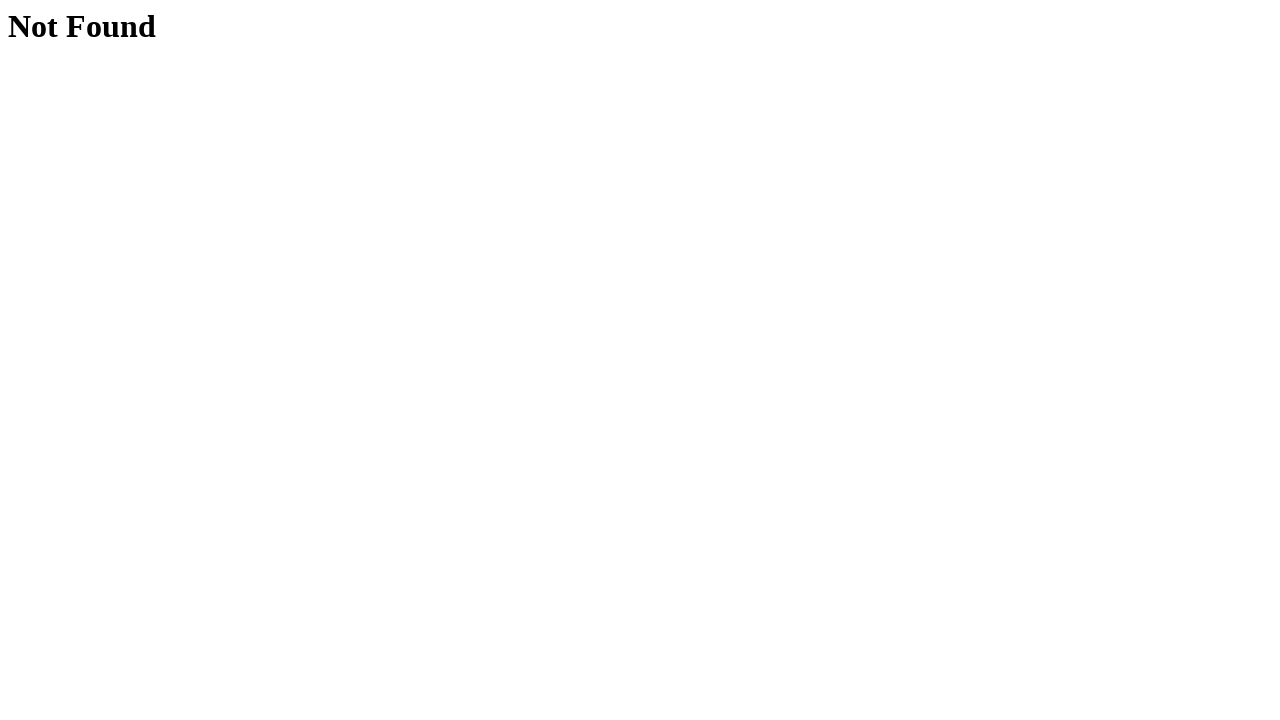

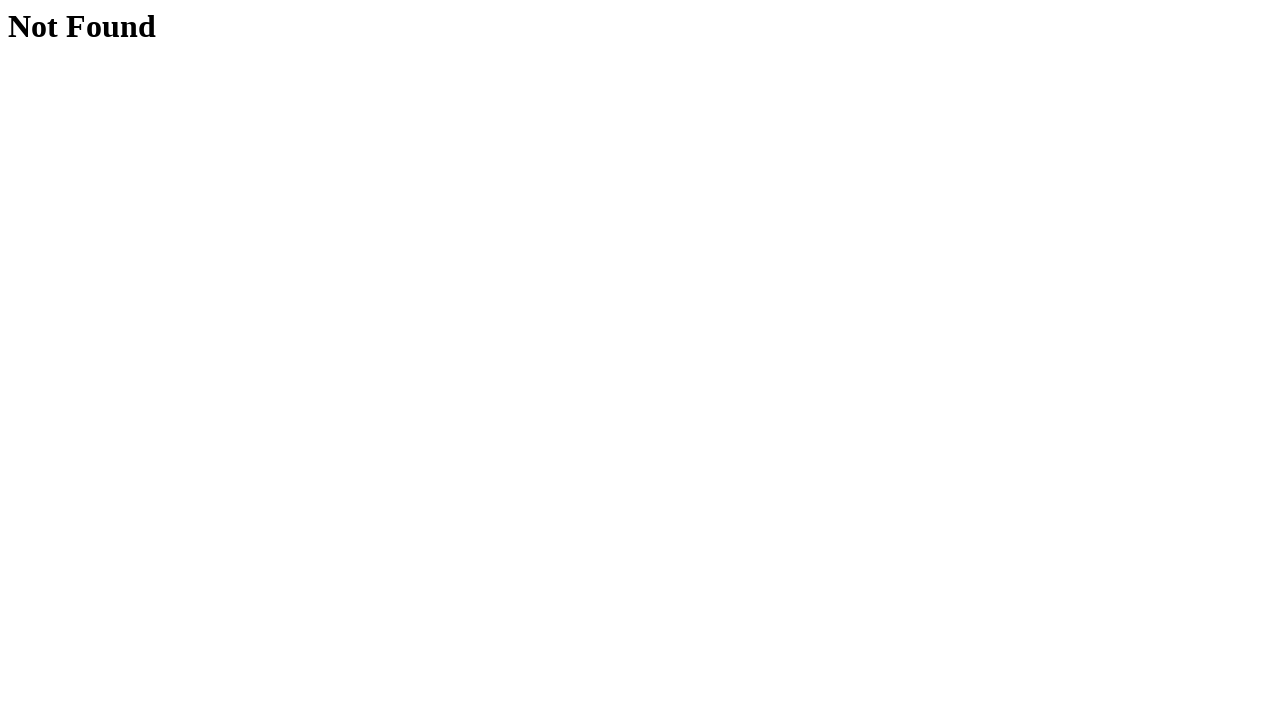